Navigates to Nike Canada's sale page and scrolls through the infinite scroll to load all products, then verifies product cards are displayed.

Starting URL: https://www.nike.com/ca/w/sale-3yaep

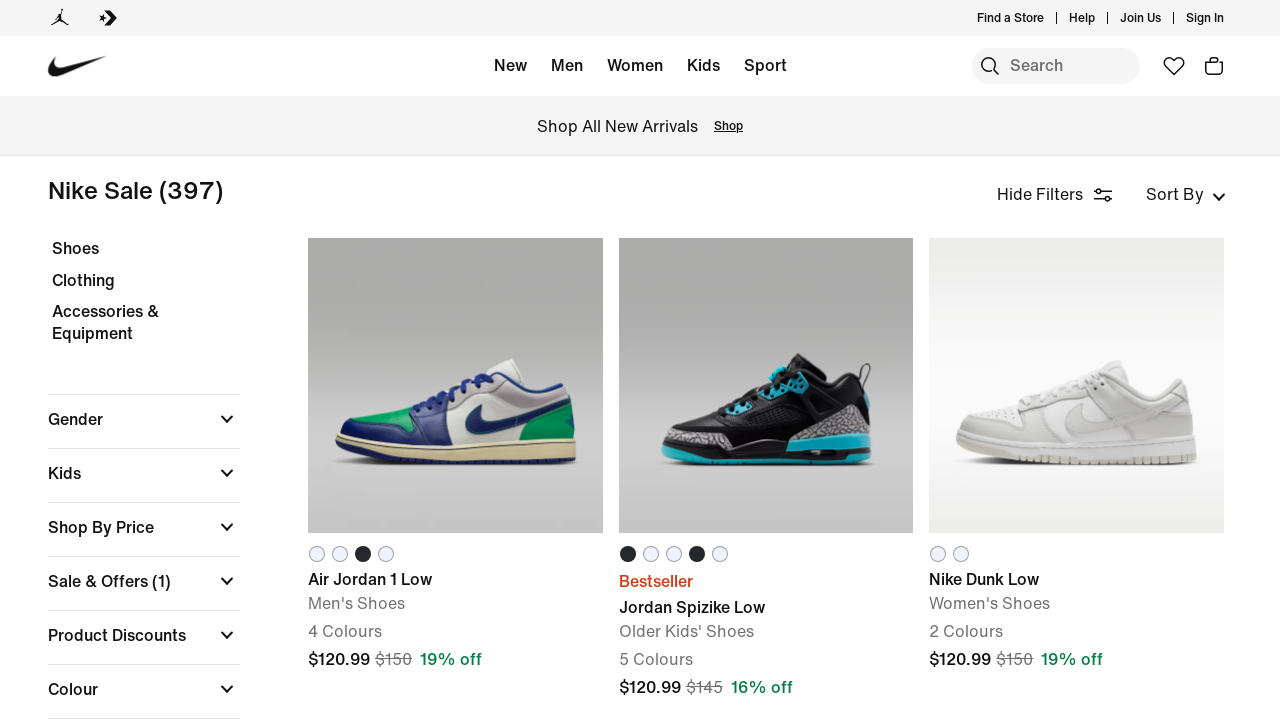

Waited for initial product cards to load on Nike Canada sale page
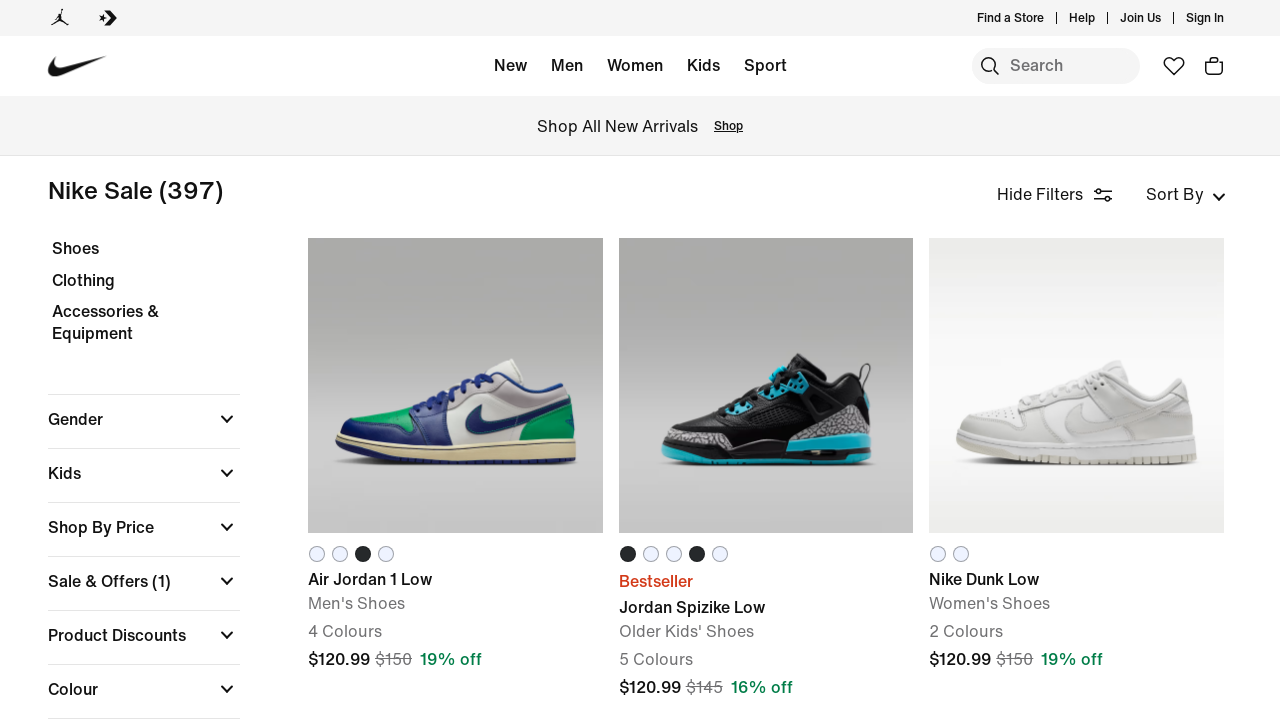

Evaluated initial page scroll height
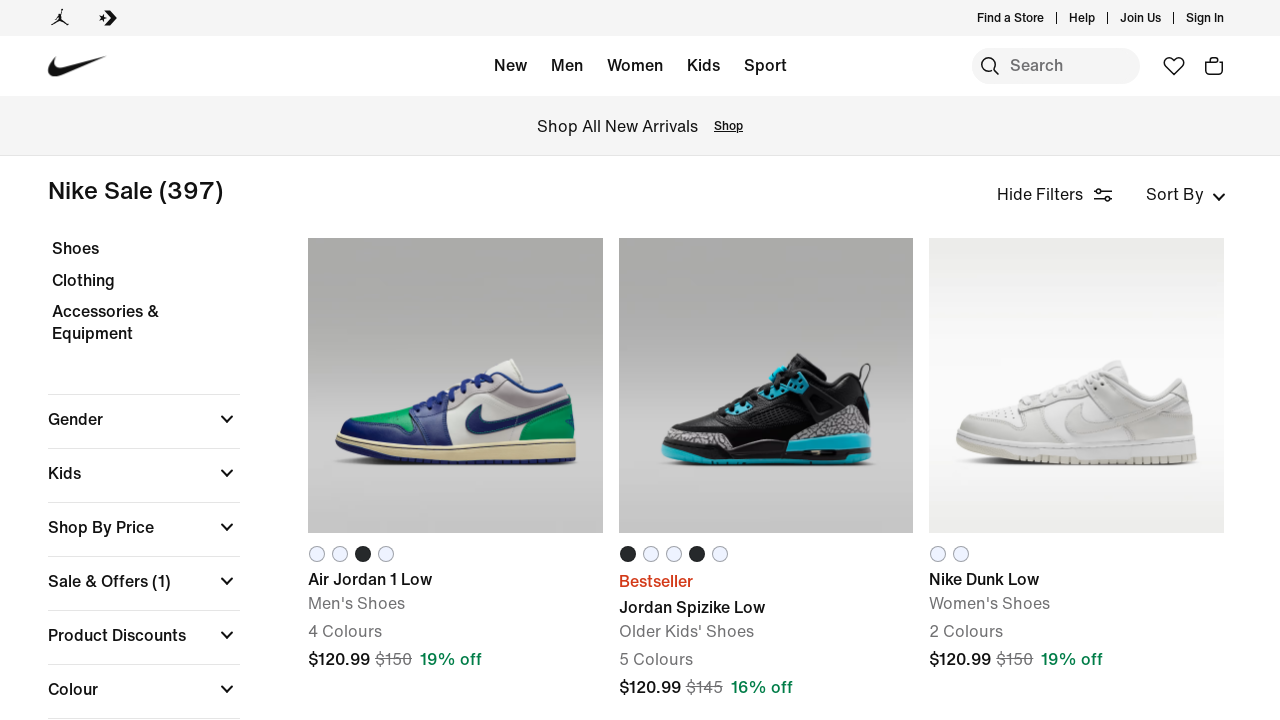

Scrolled to bottom of page
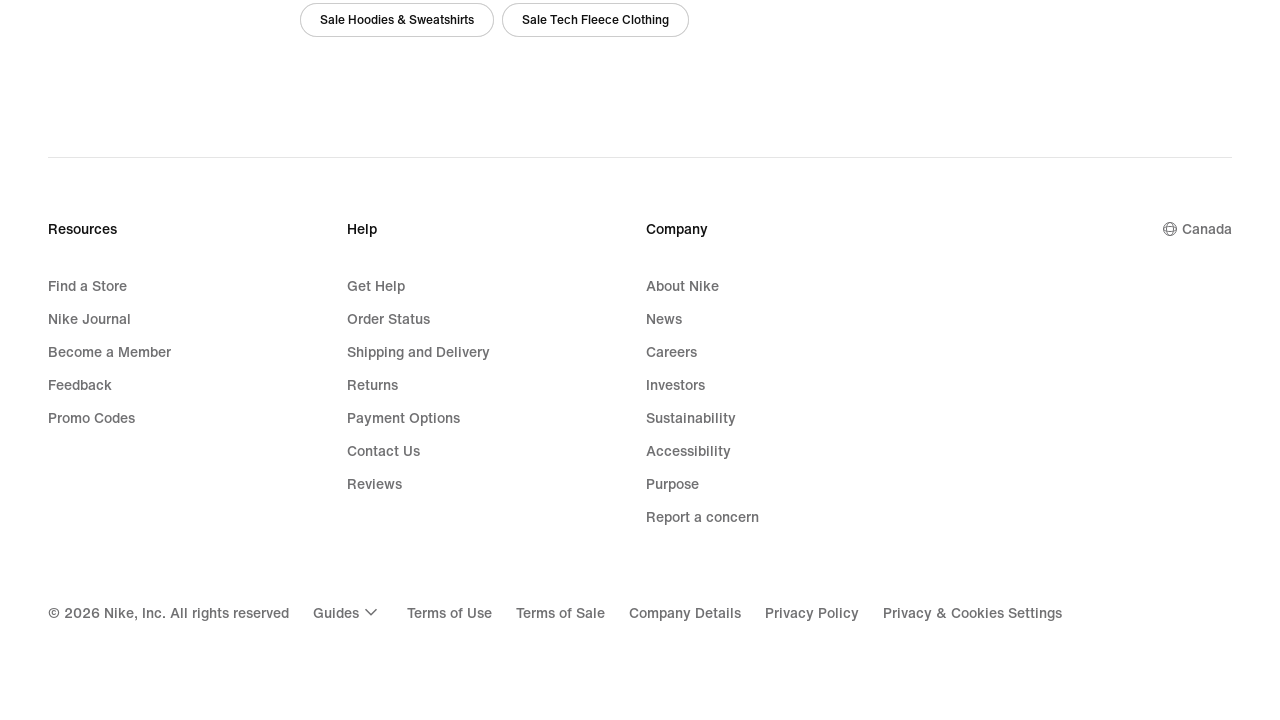

Waited 3 seconds for new content to load
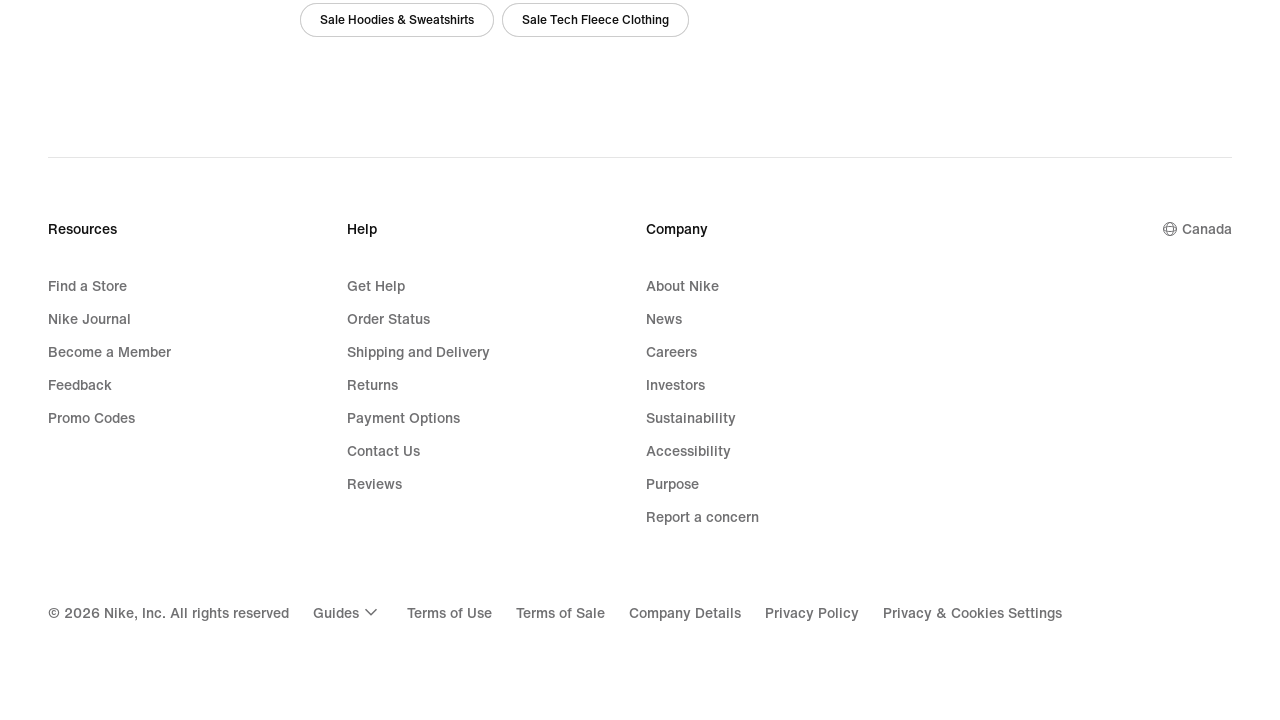

Evaluated new page scroll height
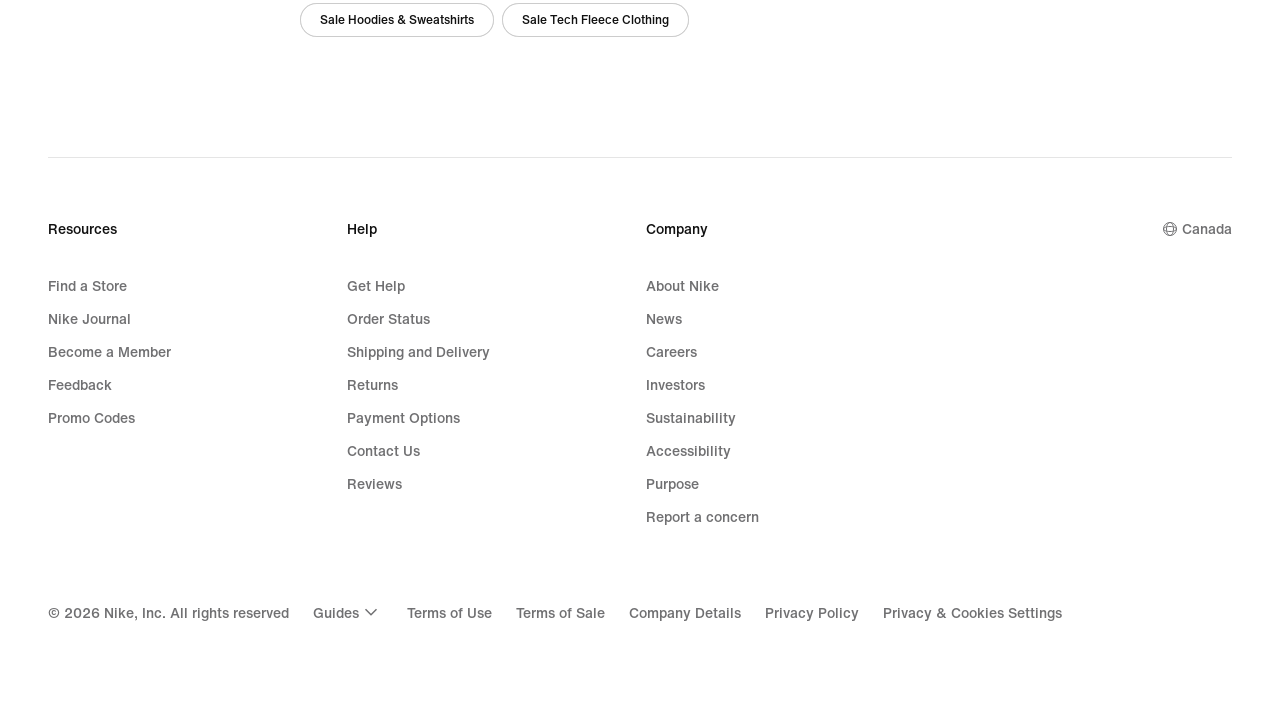

Scrolled to bottom of page
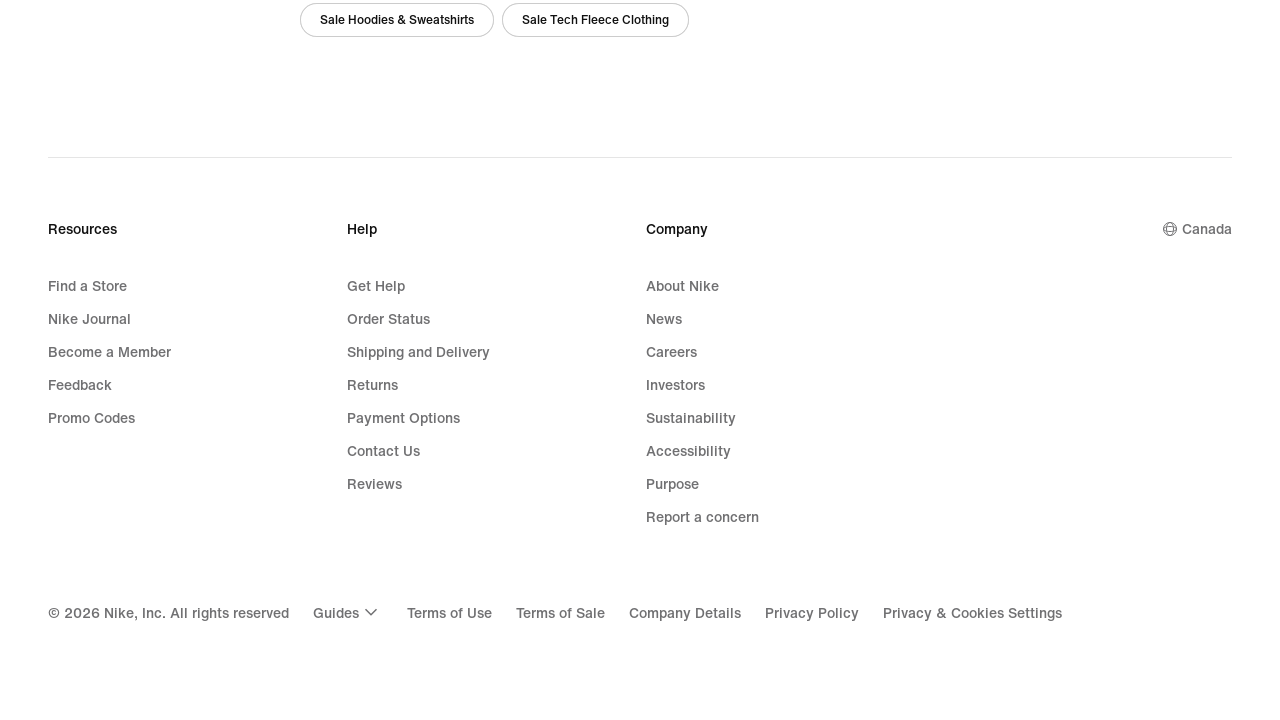

Waited 3 seconds for new content to load
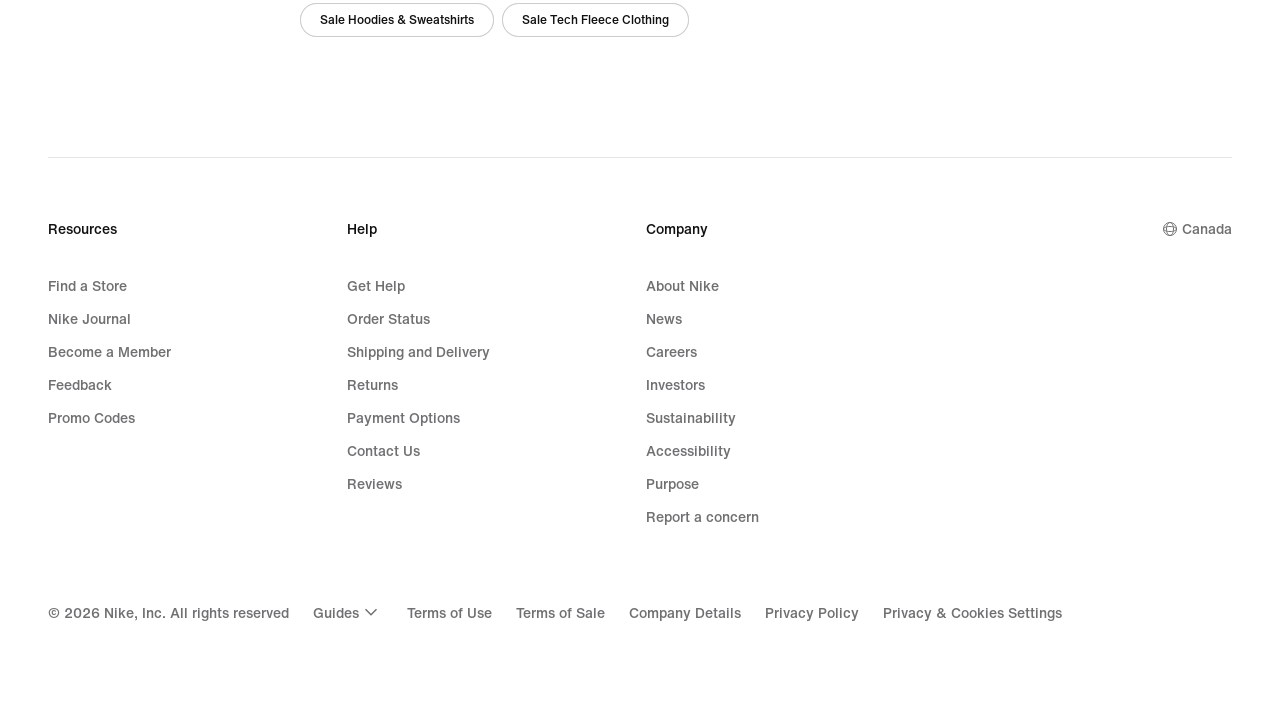

Evaluated new page scroll height
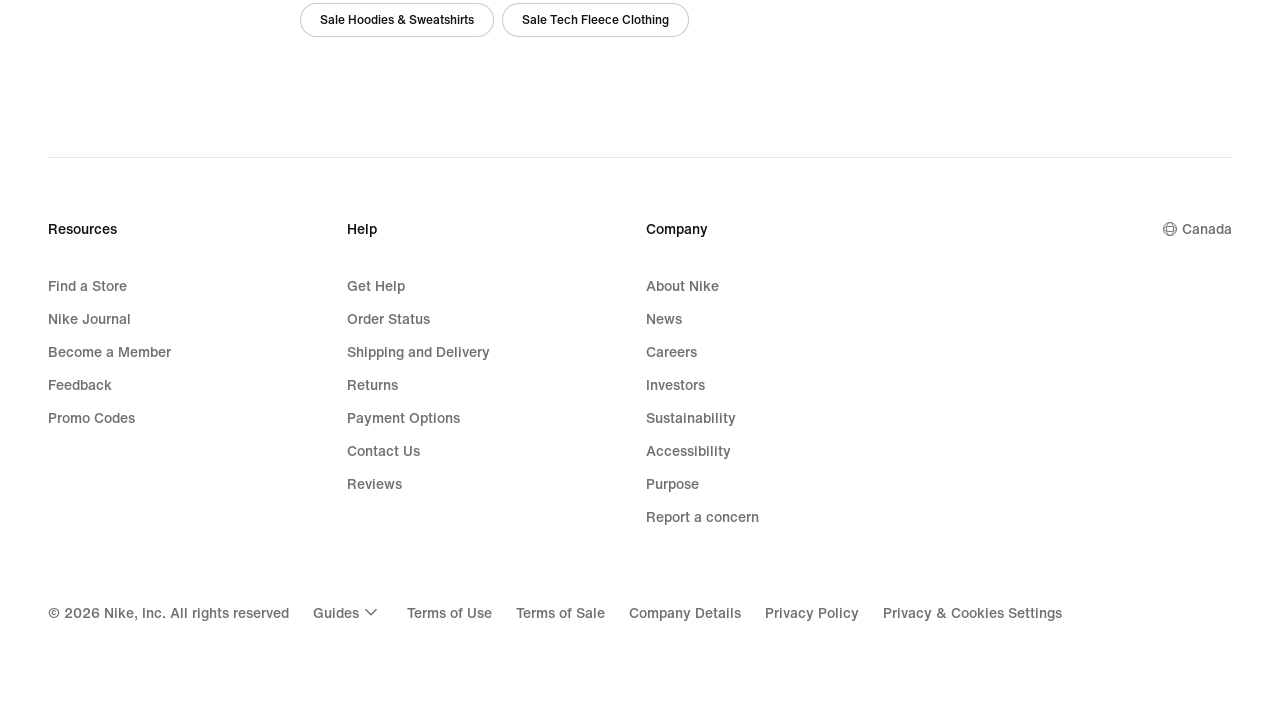

Infinite scroll complete - no new content loaded
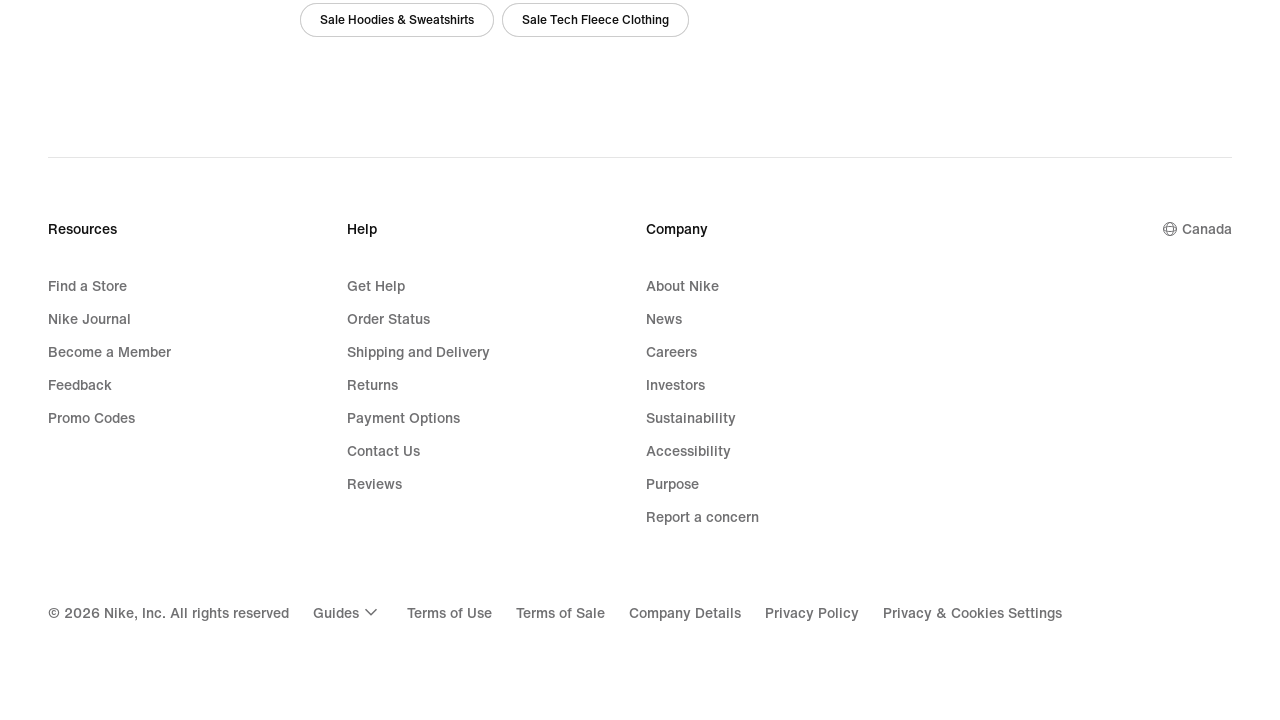

Verified product cards are visible after scrolling through all infinite scroll content
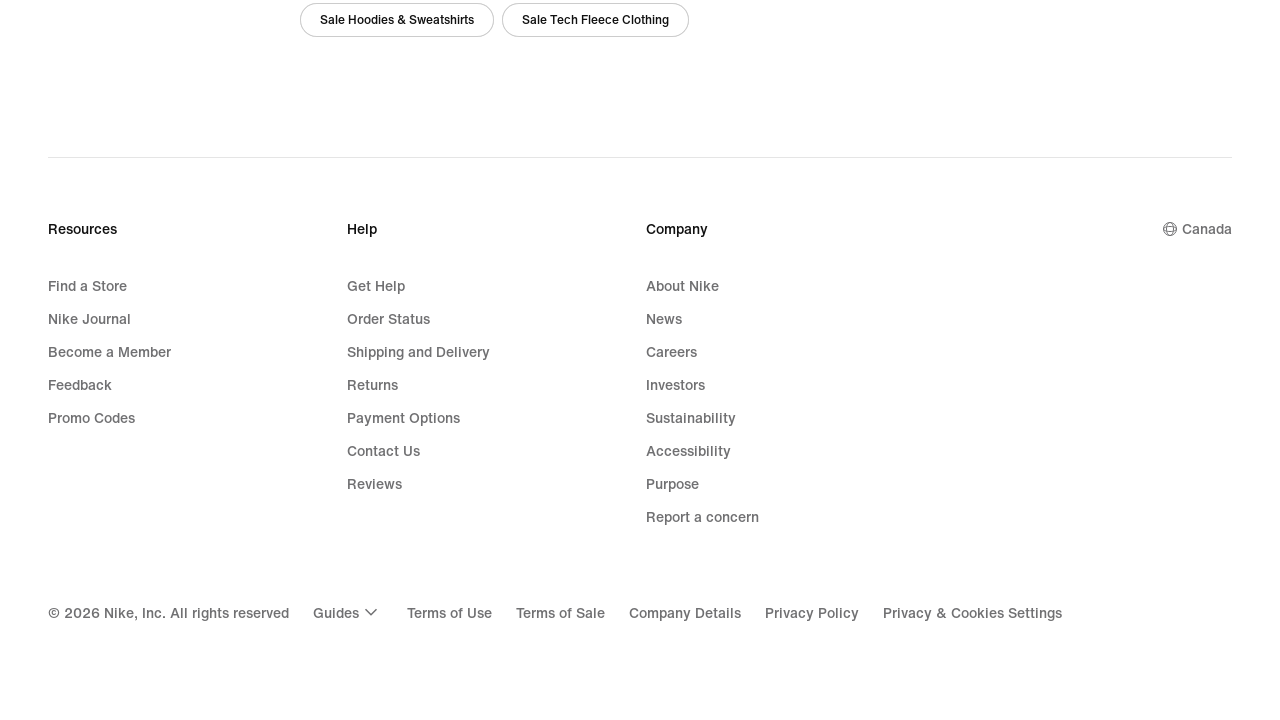

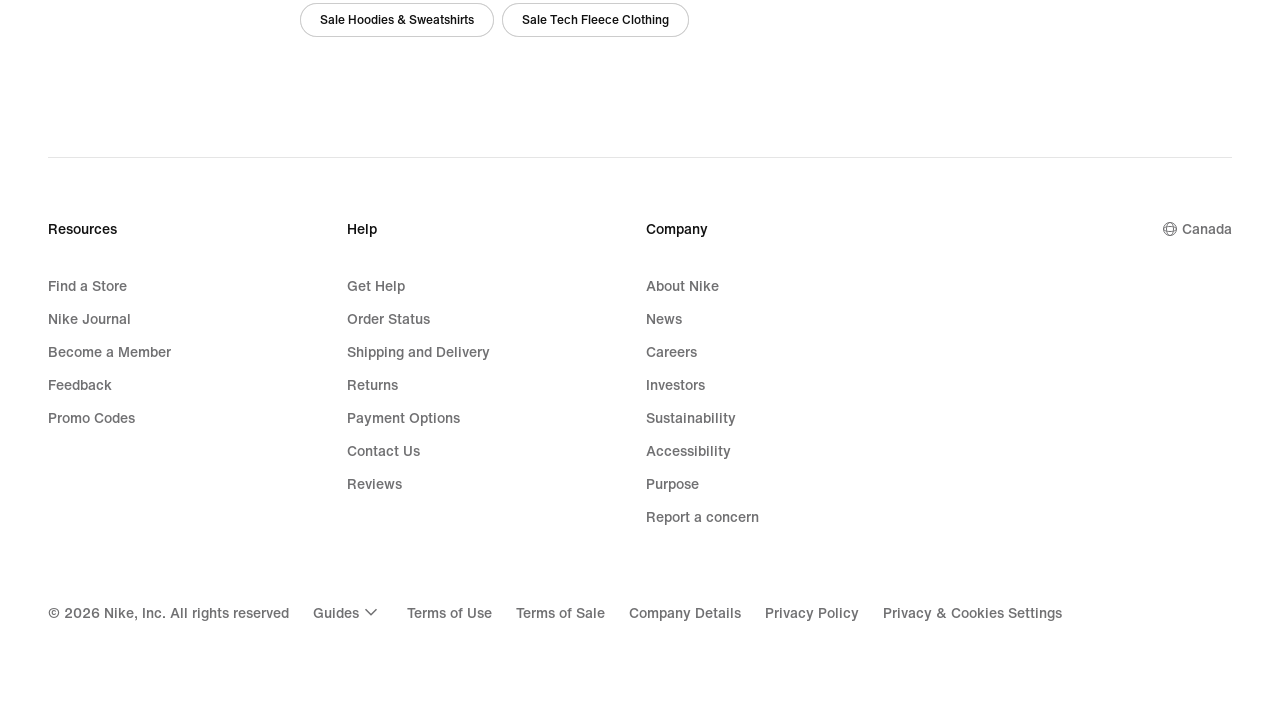